Navigates to mortgage calculator website and scrolls to the home value input field

Starting URL: https://www.mortgagecalculator.org

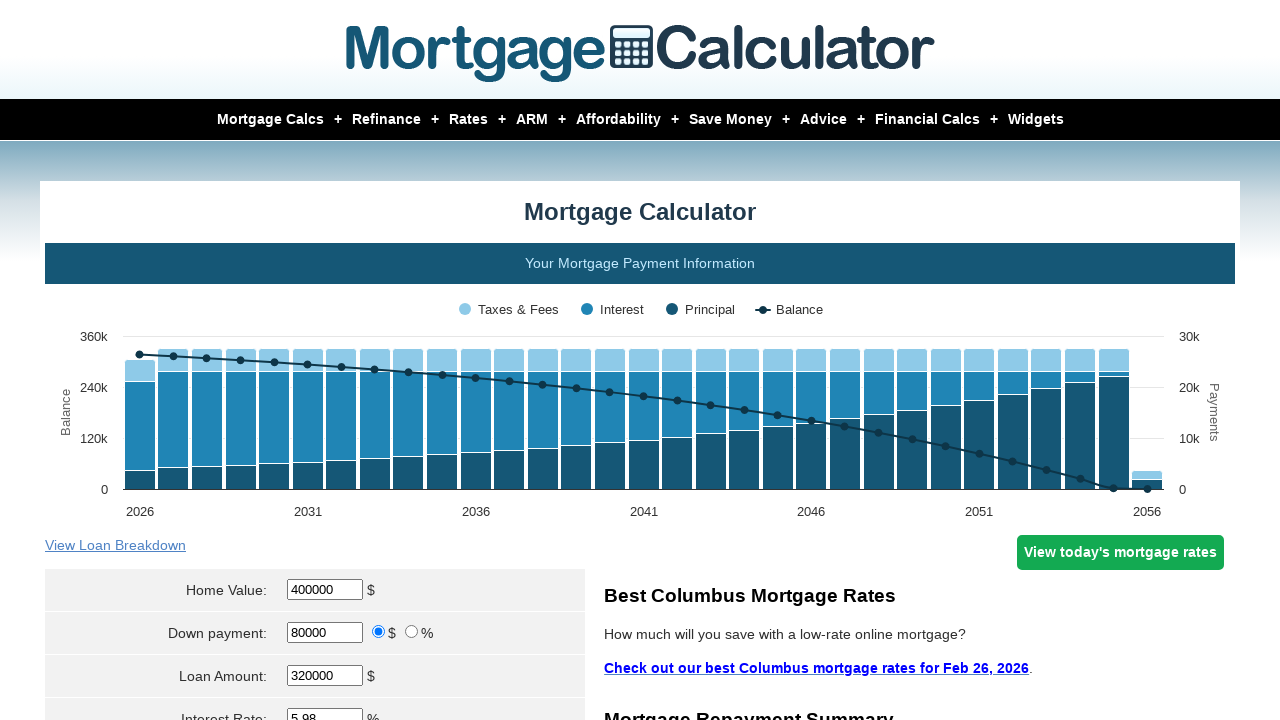

Navigated to mortgage calculator website at https://www.mortgagecalculator.org
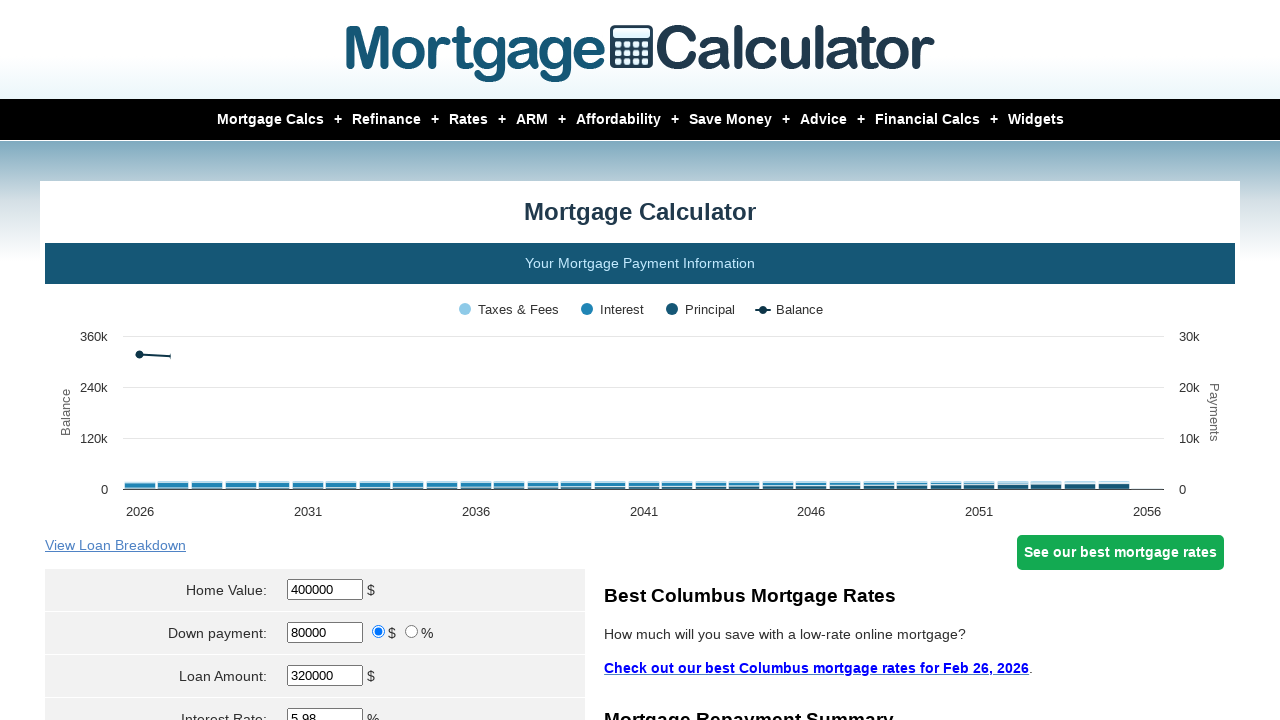

Located home value input field element
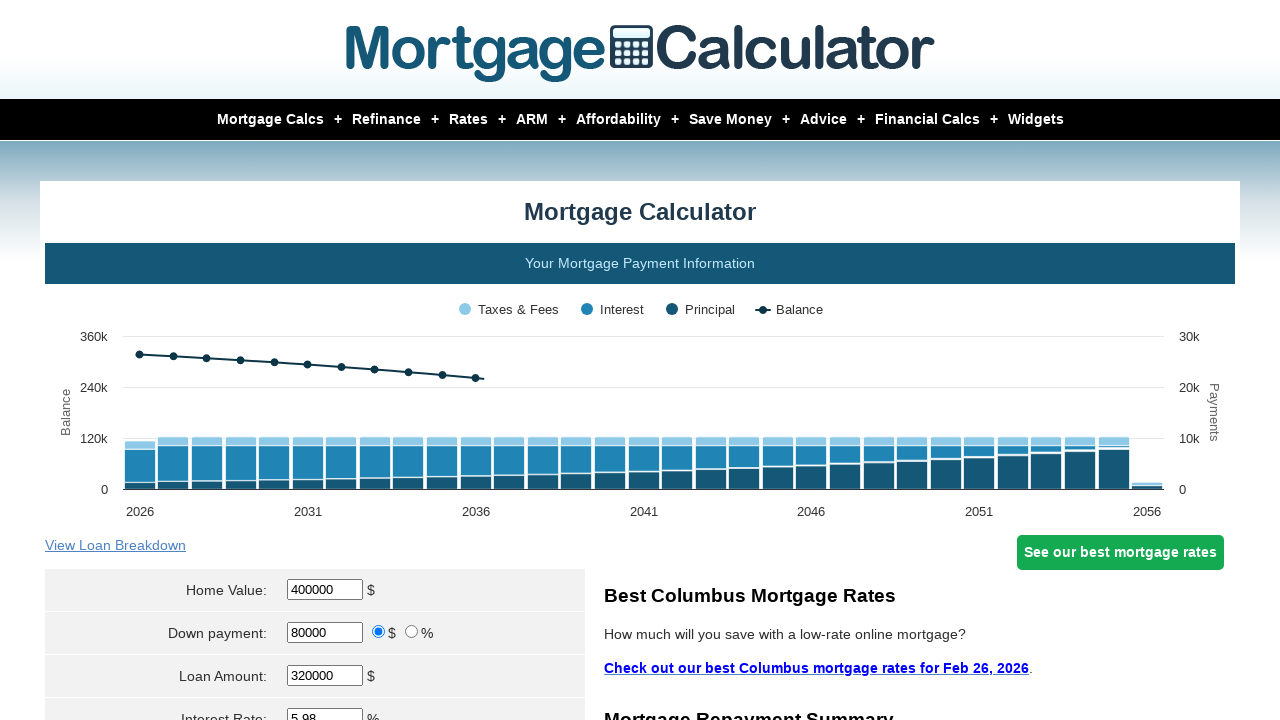

Scrolled to home value input field
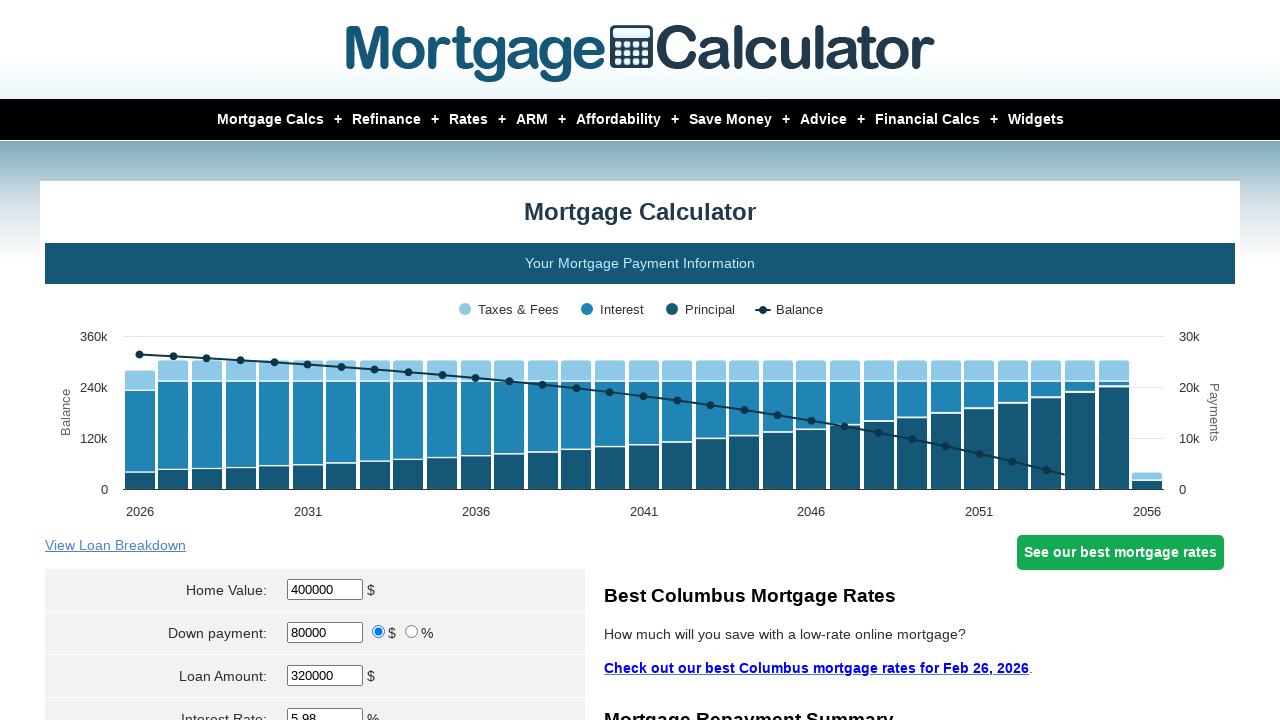

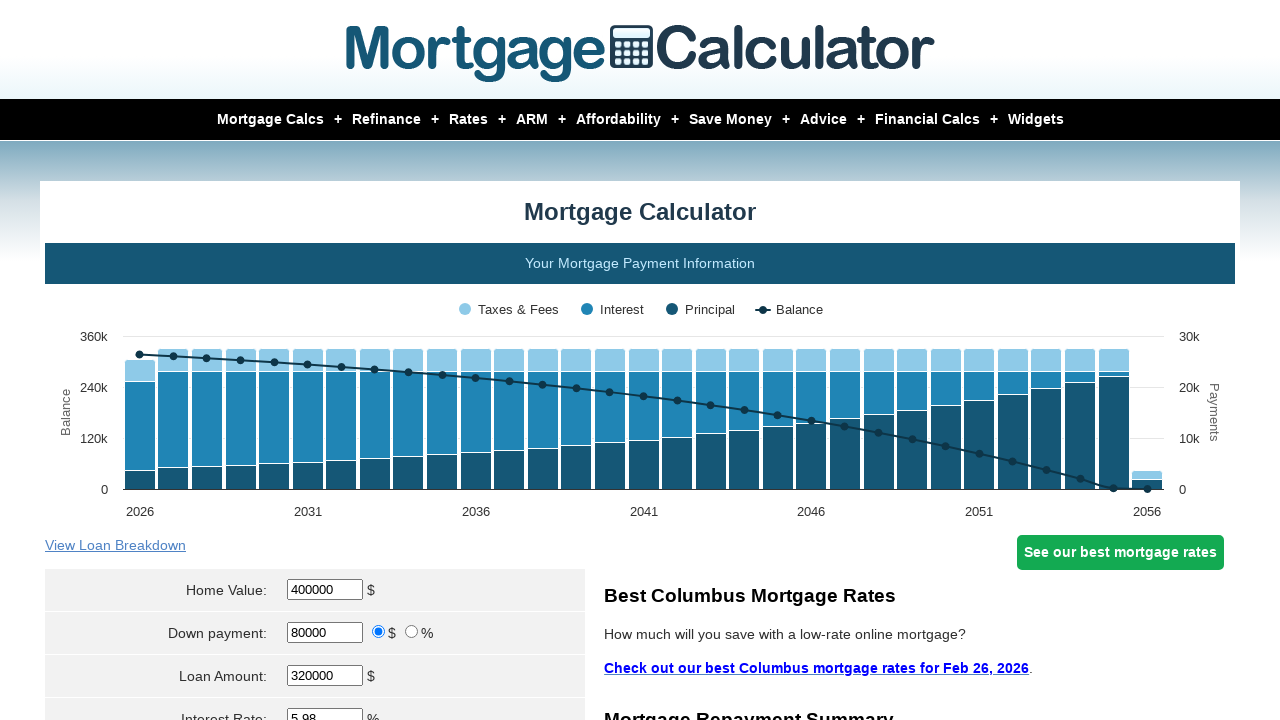